Tests JavaScript confirm alert functionality by clicking a button to trigger a confirm dialog, dismissing it, and verifying the result message shows the cancel action was recorded

Starting URL: https://the-internet.herokuapp.com/javascript_alerts

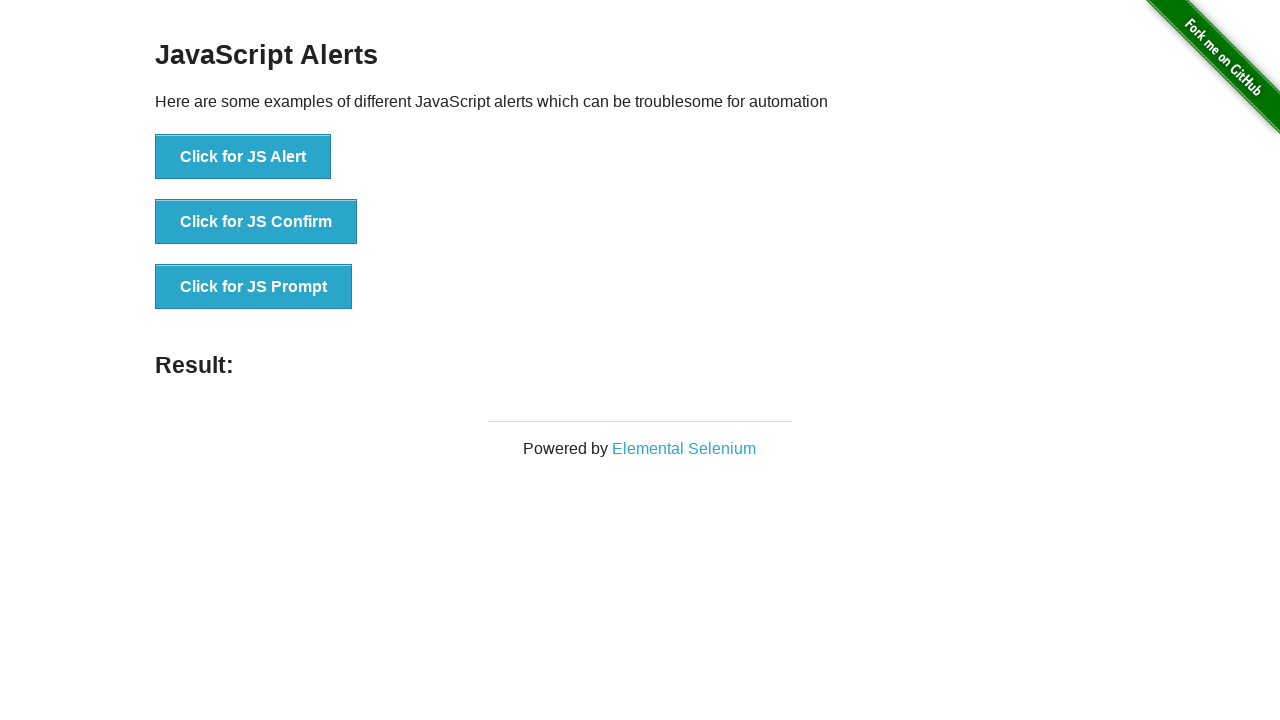

Clicked the JS Confirm button to trigger confirm alert at (256, 222) on xpath=//button[@onclick='jsConfirm()']
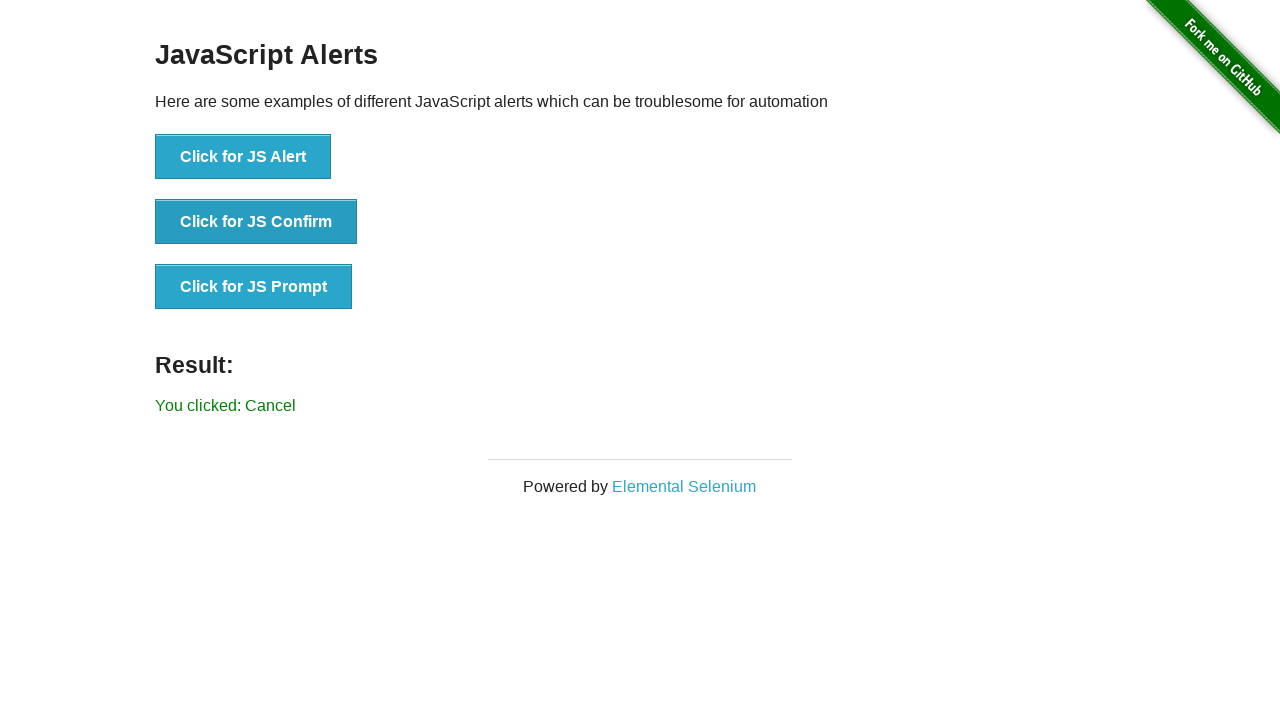

Set up dialog handler to dismiss the confirm alert
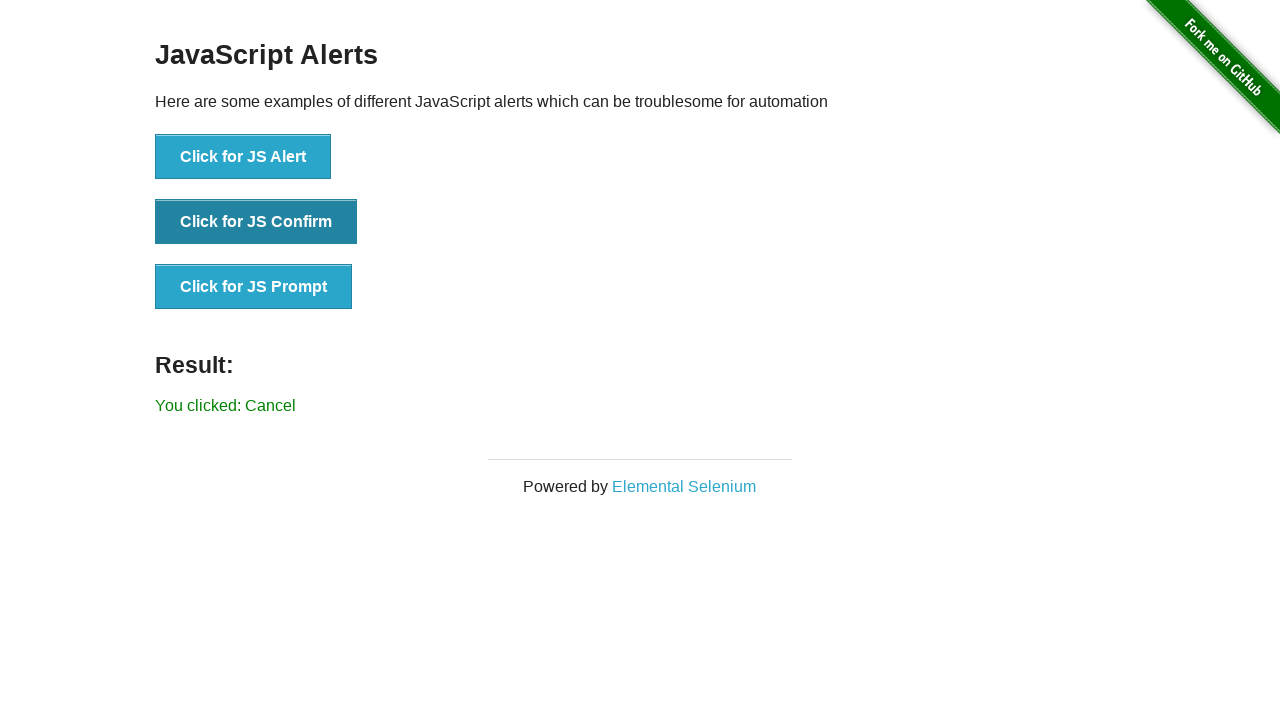

Waited for result element to appear
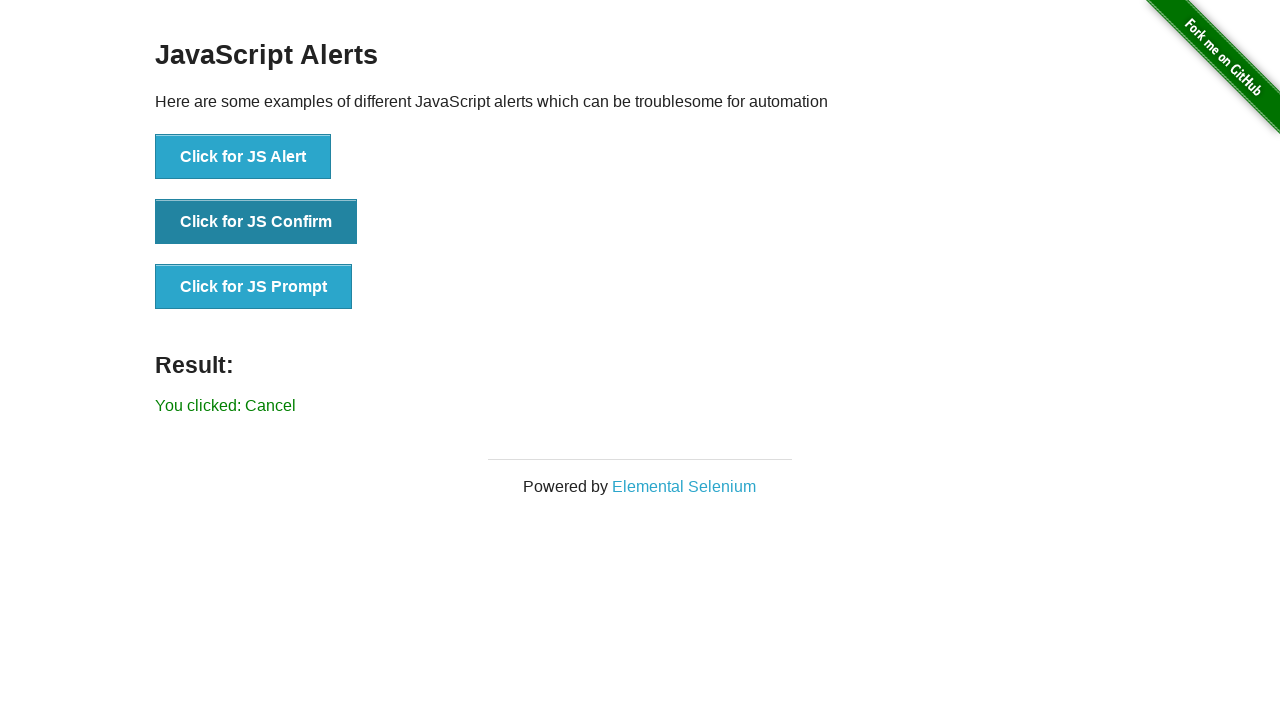

Retrieved result text from element
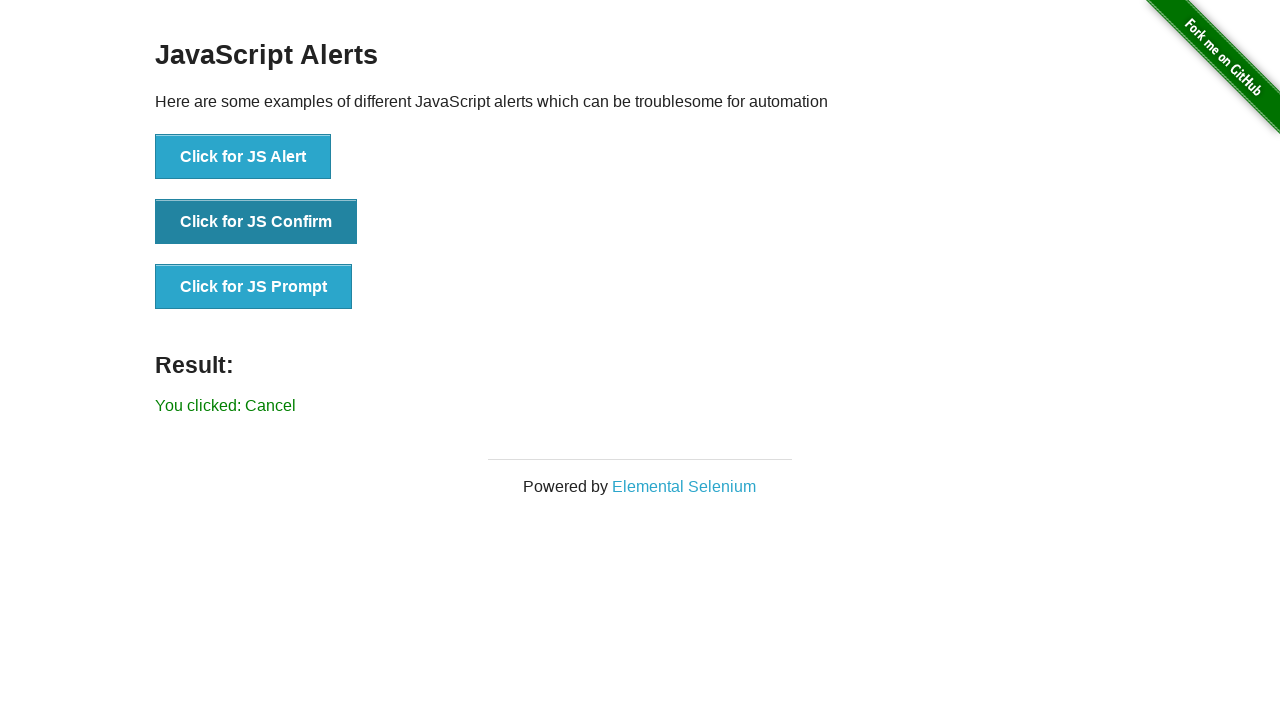

Verified result text shows 'You clicked: Cancel' confirming cancel action was recorded
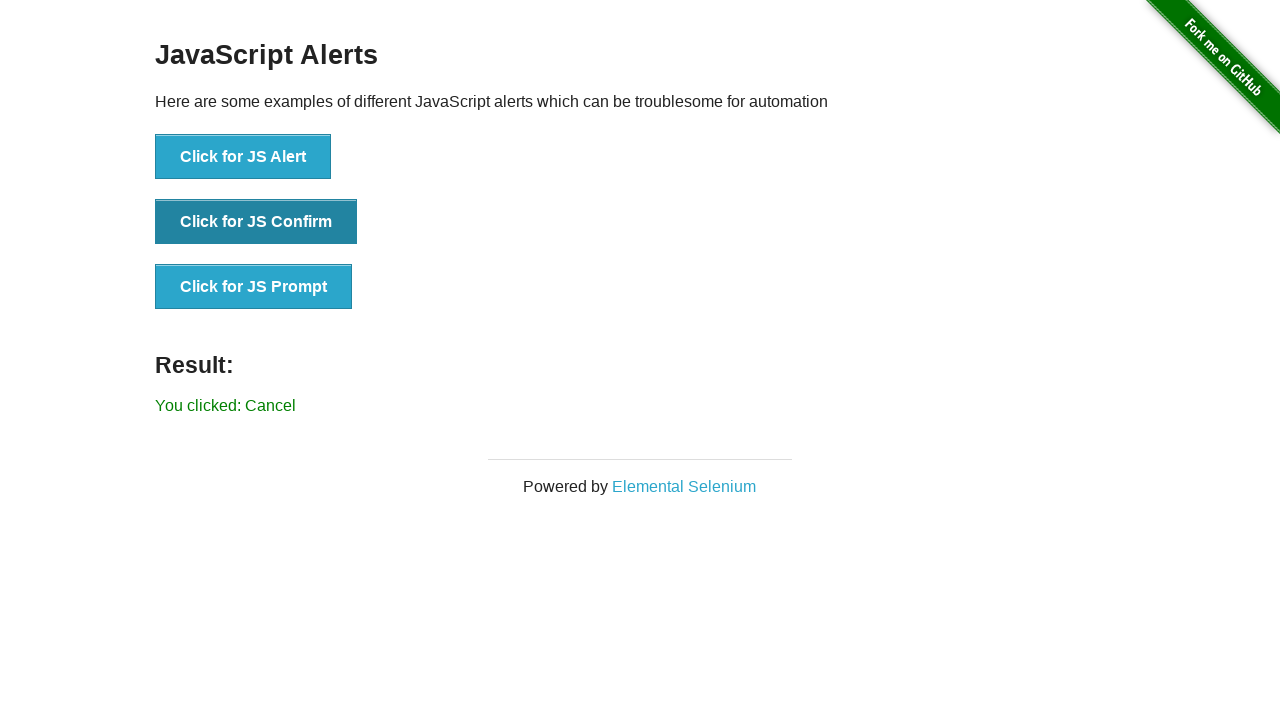

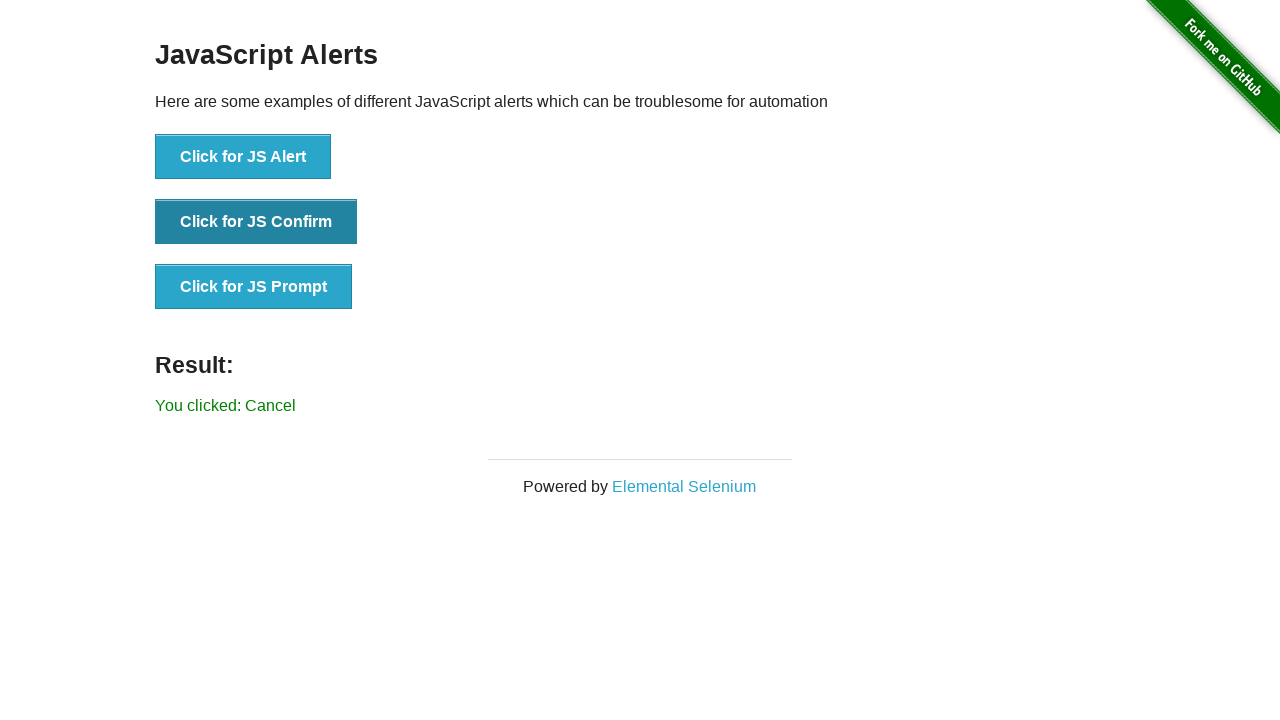